Tests the add/remove elements functionality by clicking Add Element button, verifying Delete button appears, then removing it and checking the page title remains visible

Starting URL: https://the-internet.herokuapp.com/add_remove_elements/

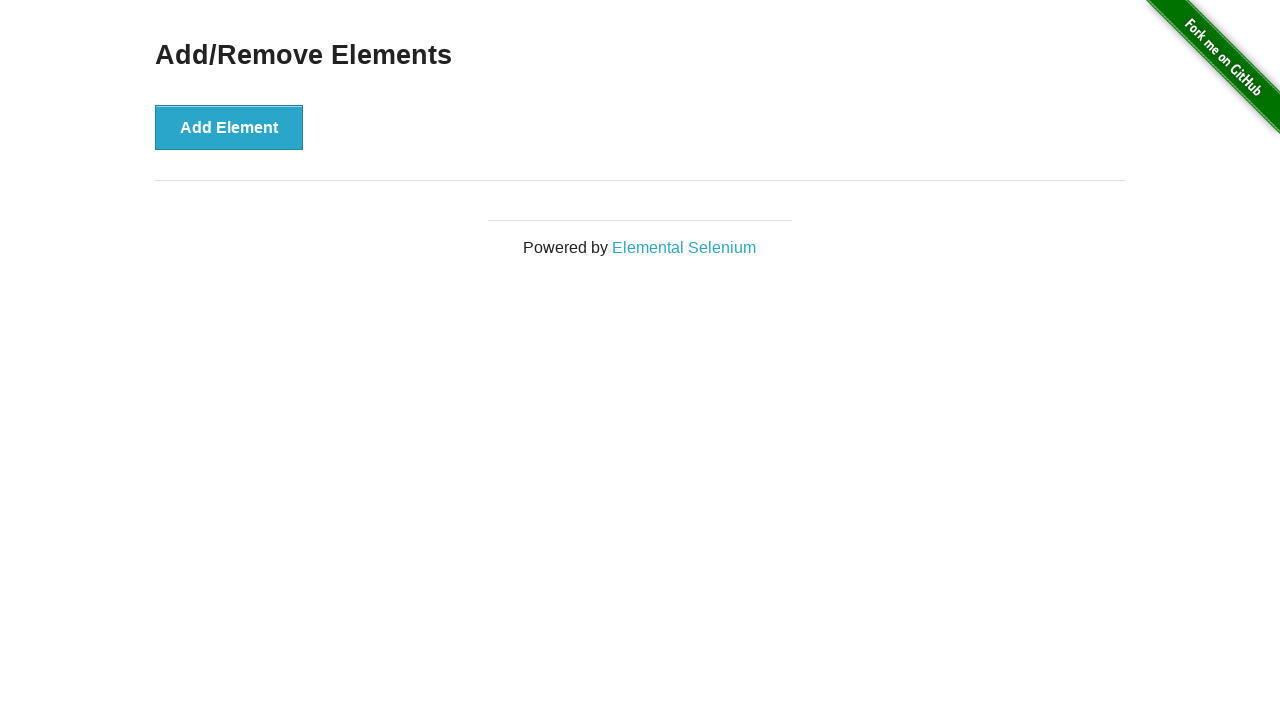

Clicked Add Element button at (229, 127) on button[onclick='addElement()']
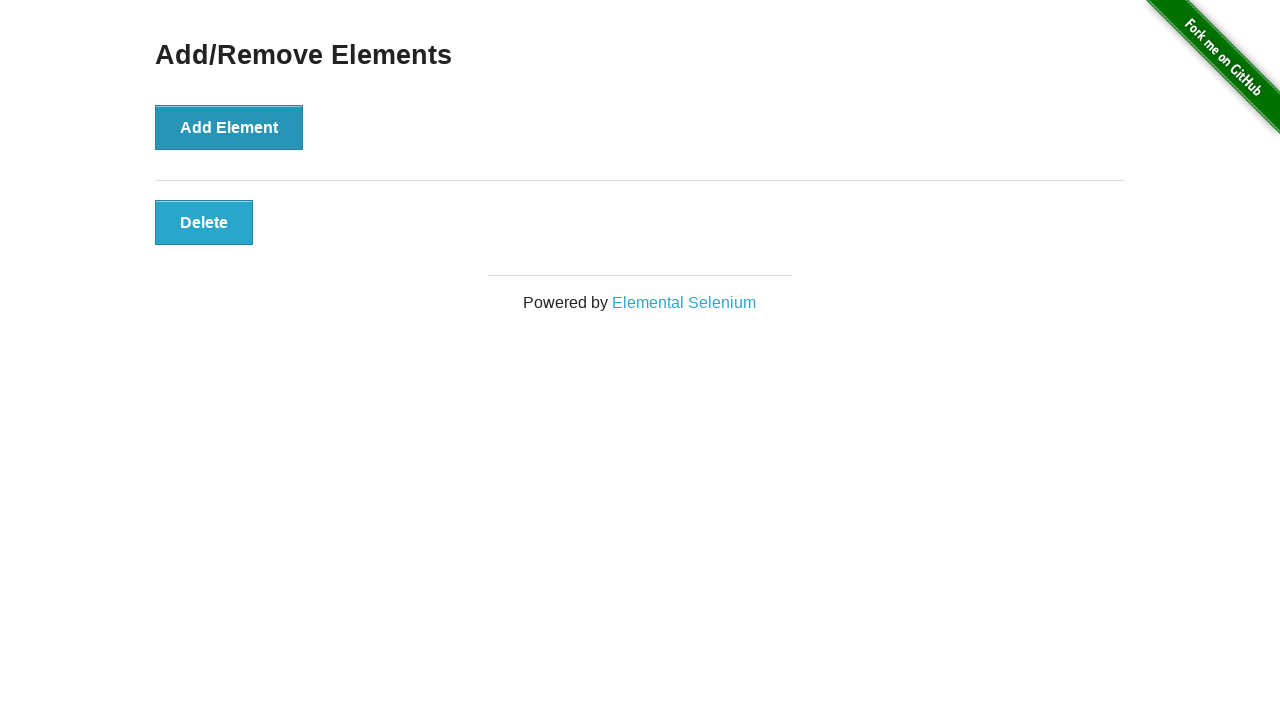

Delete button appeared after adding element
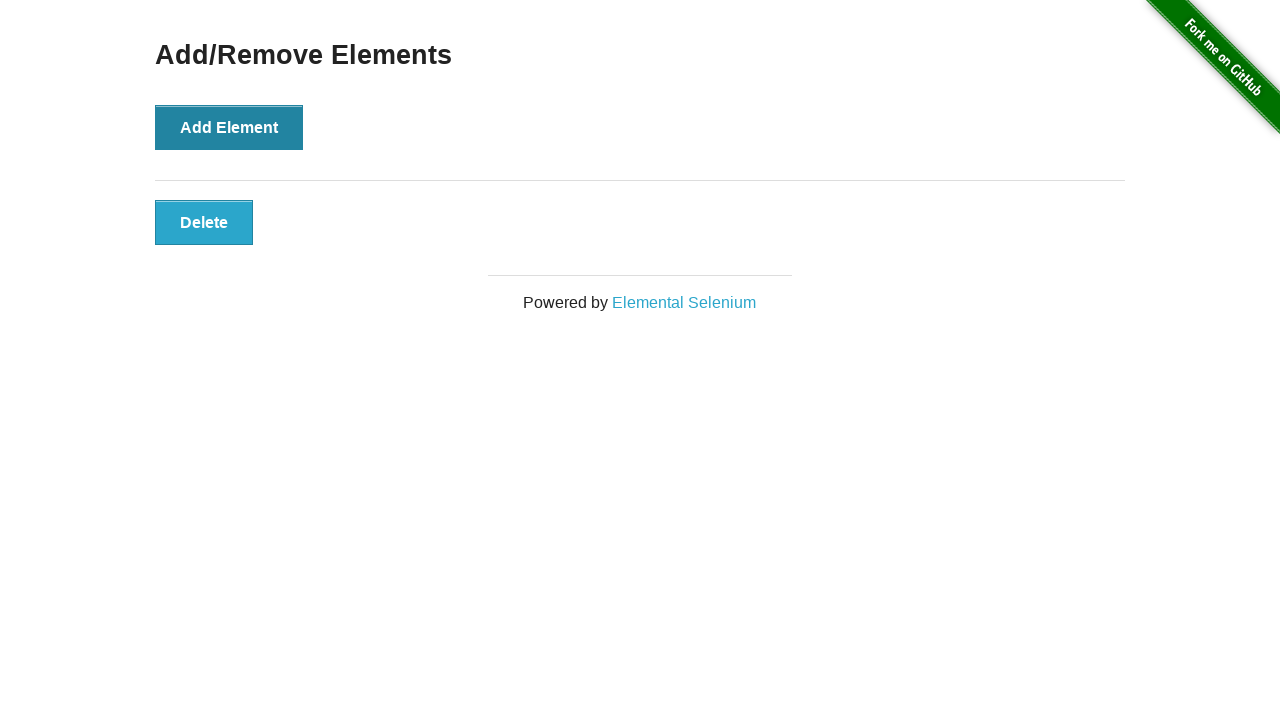

Clicked Delete button to remove element at (204, 222) on button.added-manually
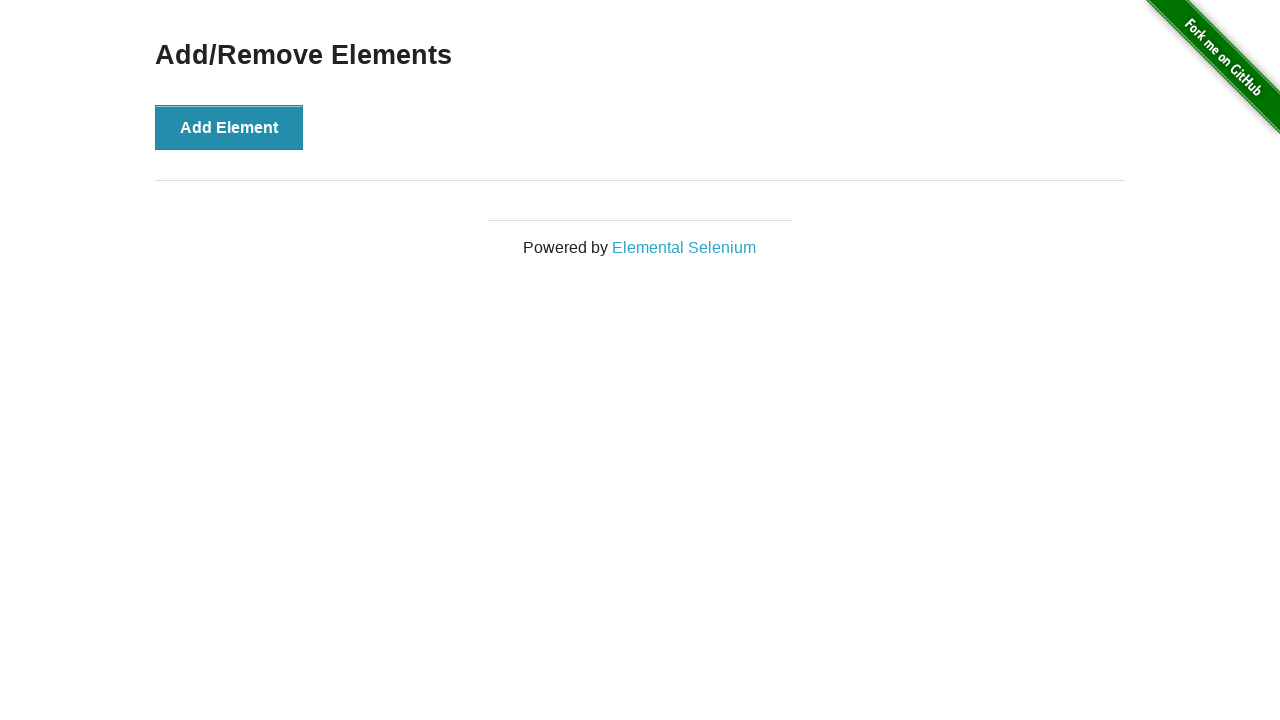

Verified page title heading remains visible after element removal
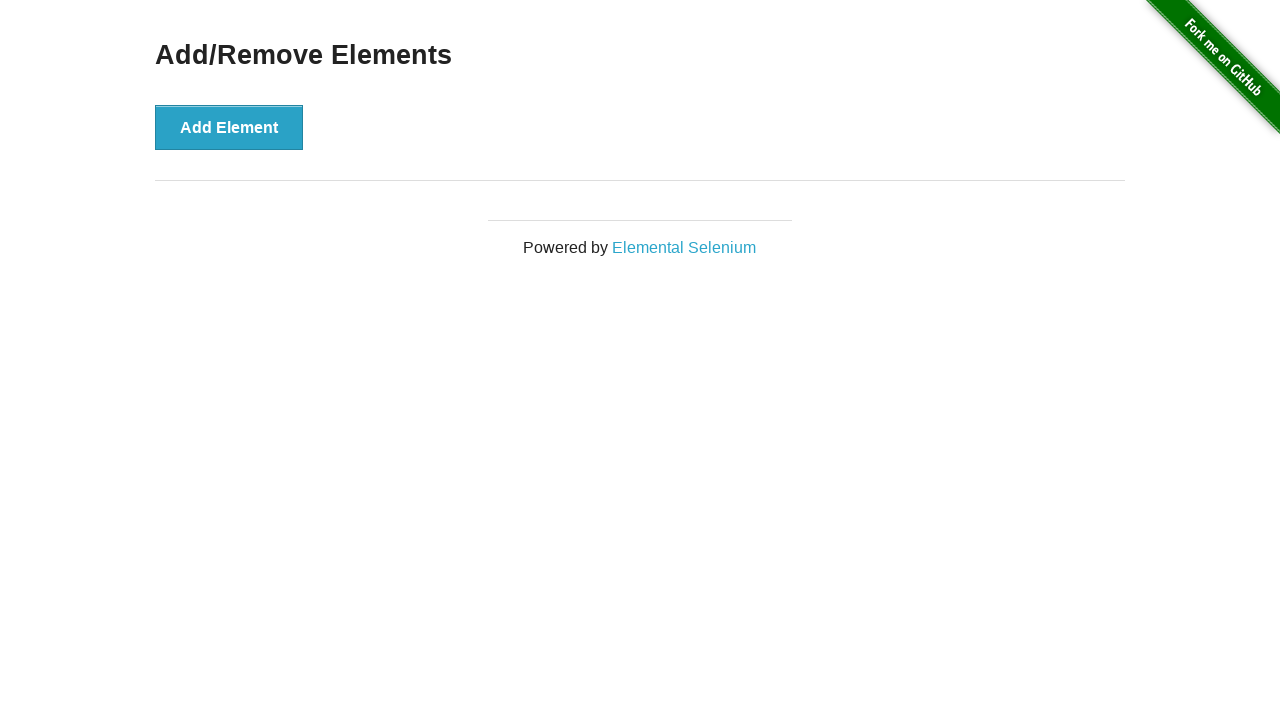

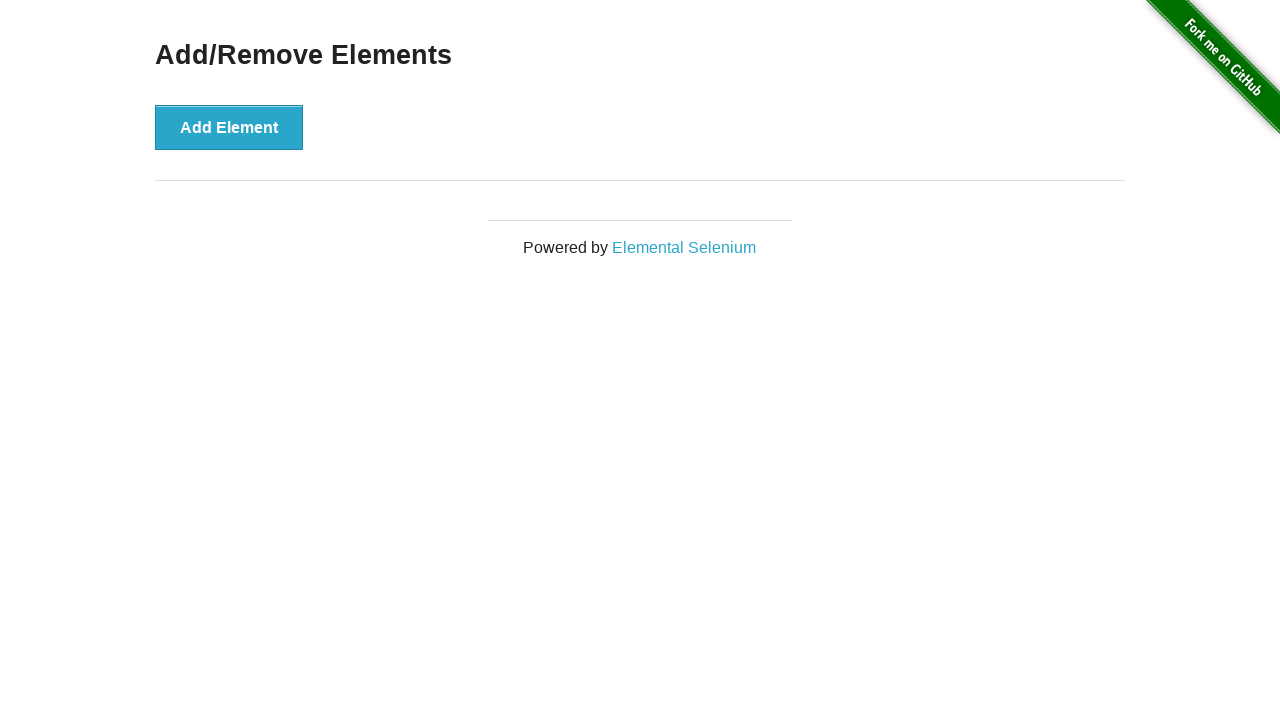